Tests iframe interaction on W3Schools by switching to an iframe containing a JavaScript alert demo and clicking the "Try it" button to trigger the alert

Starting URL: https://www.w3schools.com/js/tryit.asp?filename=tryjs_alert

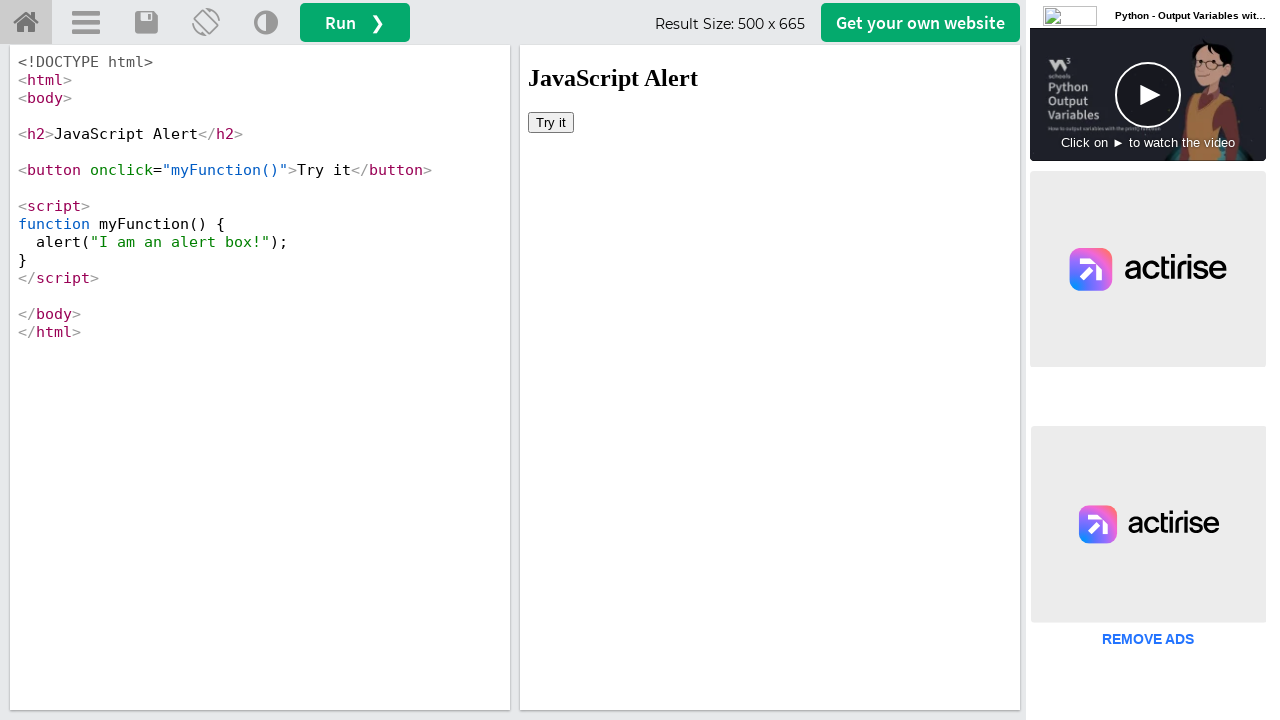

Waited for iframe#iframeResult to load
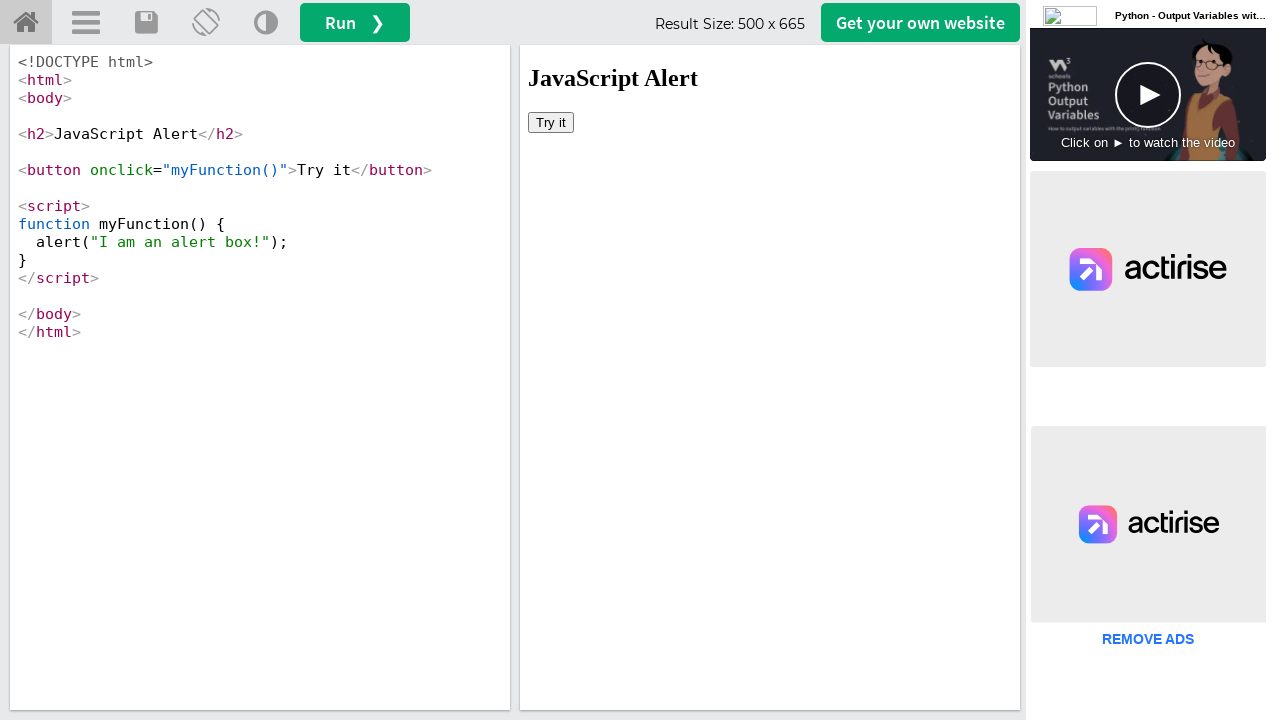

Located iframe#iframeResult and switched context to it
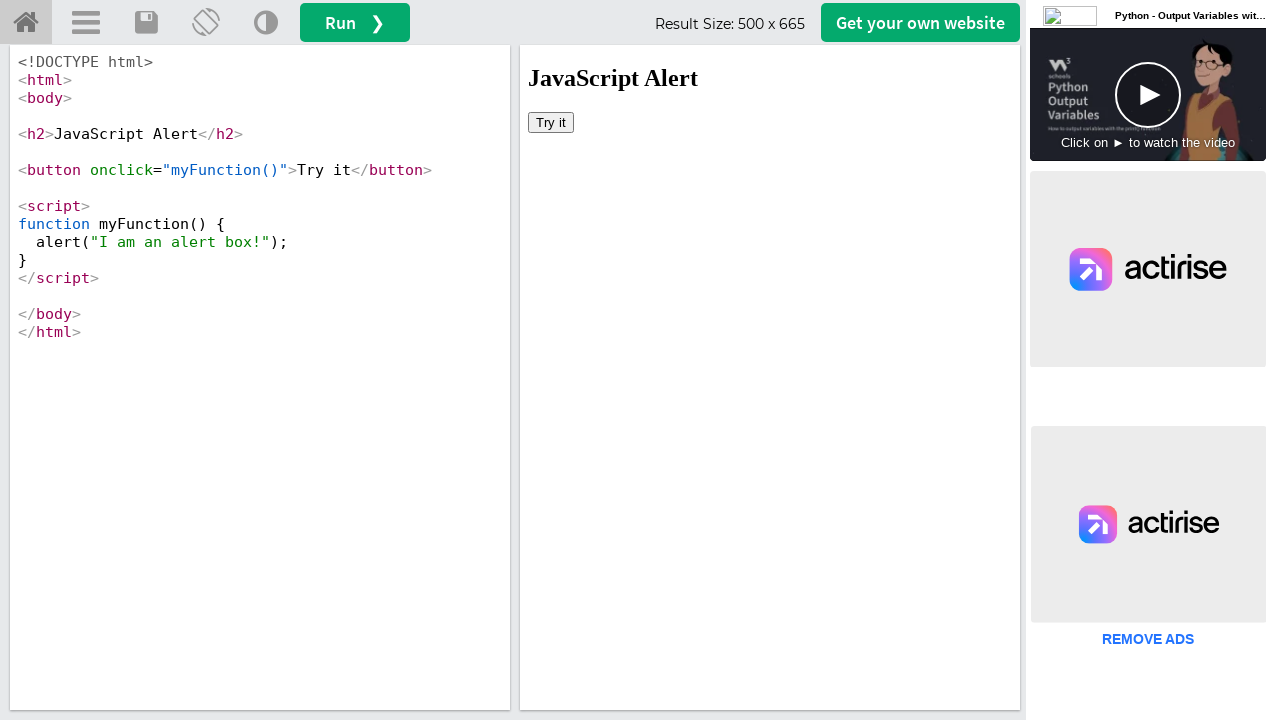

Clicked the 'Try it' button inside the iframe at (551, 122) on iframe#iframeResult >> internal:control=enter-frame >> button:has-text('Try it')
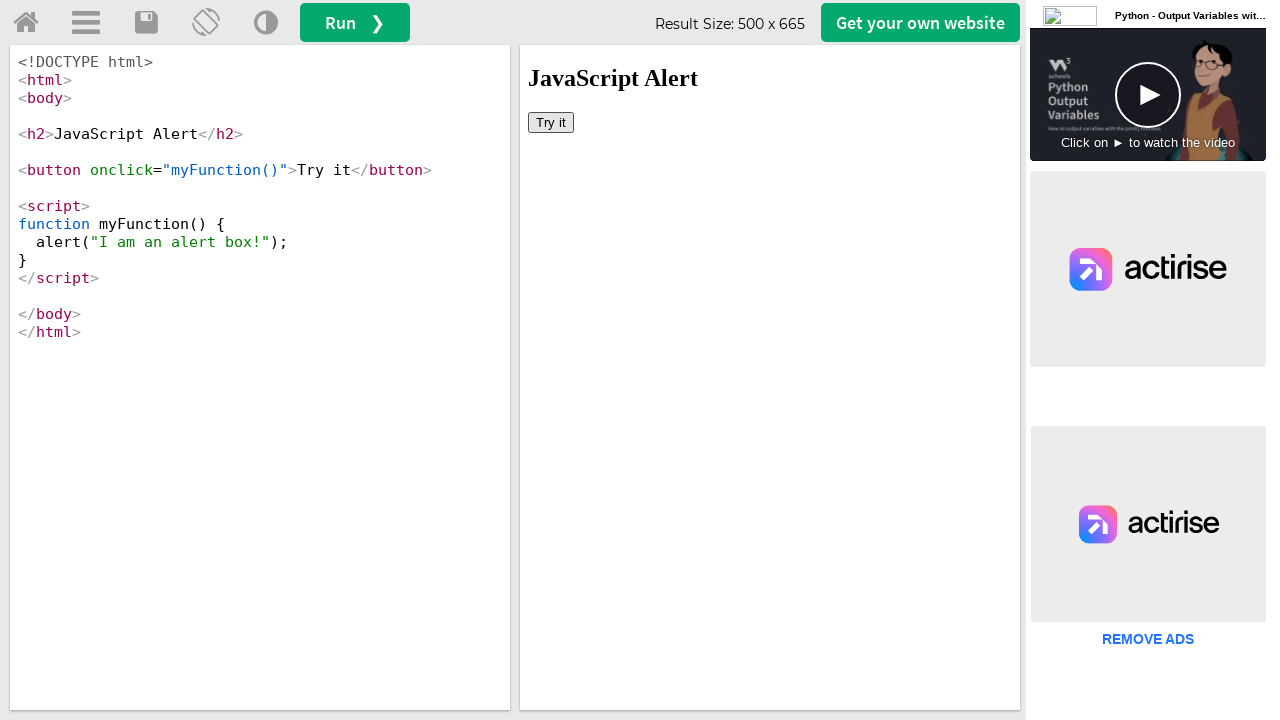

Set up dialog handler to accept the JavaScript alert
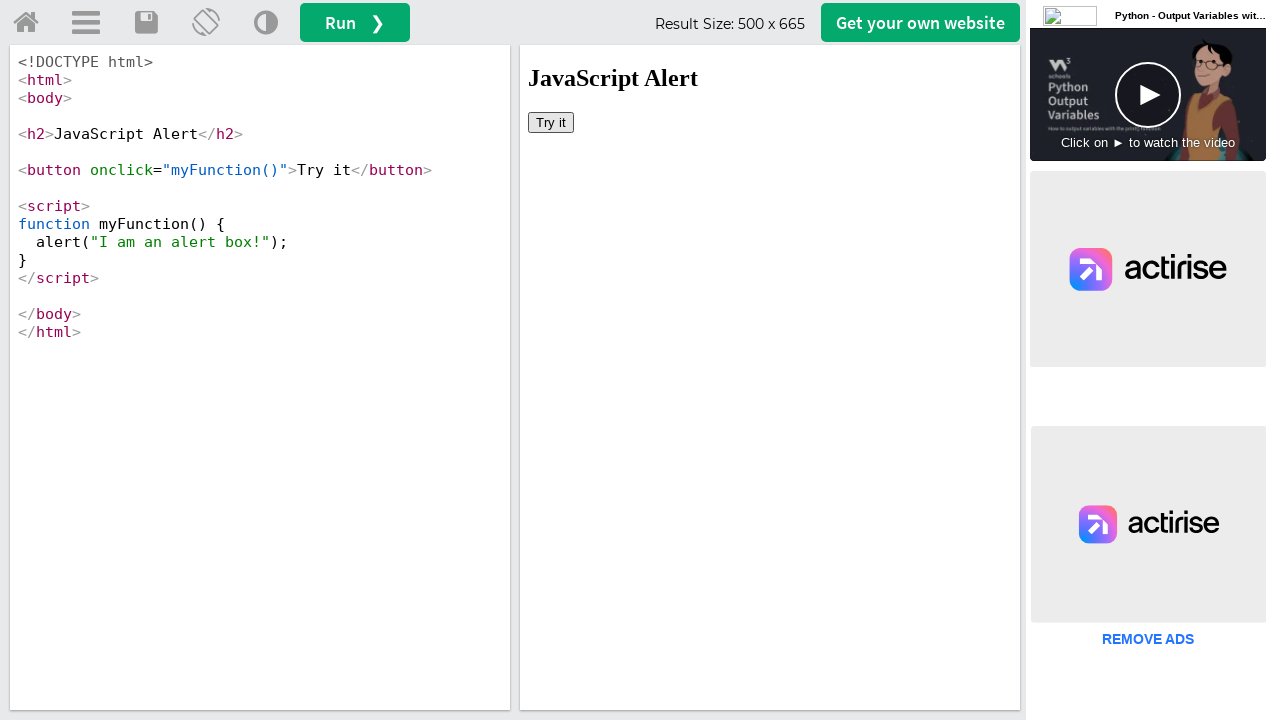

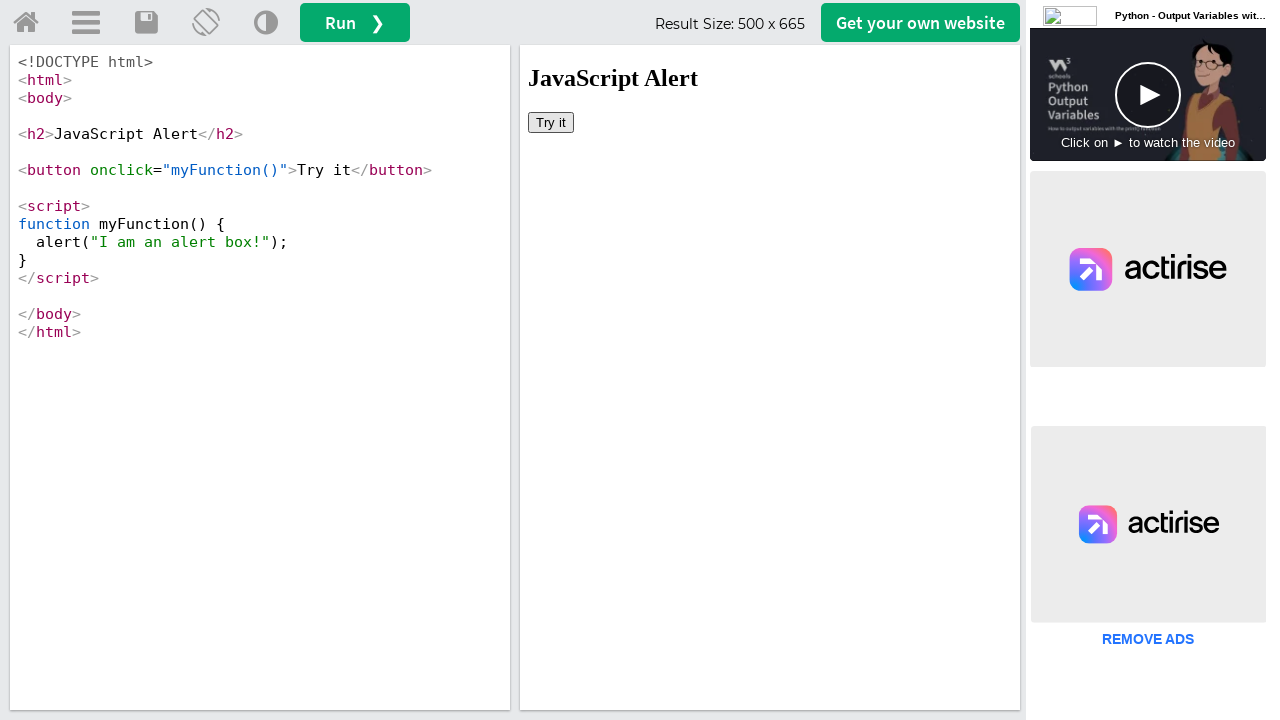